Tests A/B test opt-out by adding an opt-out cookie before visiting the A/B test page, then navigating to the test page and verifying it shows "No A/B Test"

Starting URL: http://the-internet.herokuapp.com

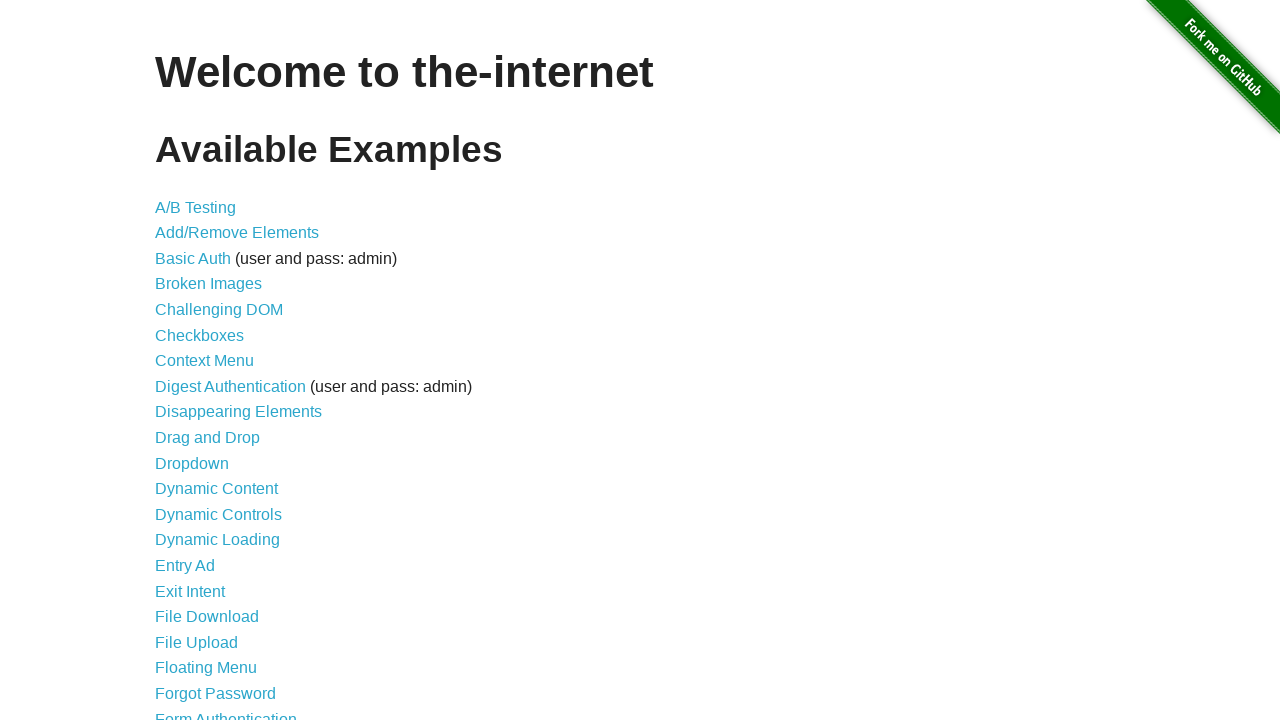

Added optimizelyOptOut cookie with value 'true' to opt out of A/B test
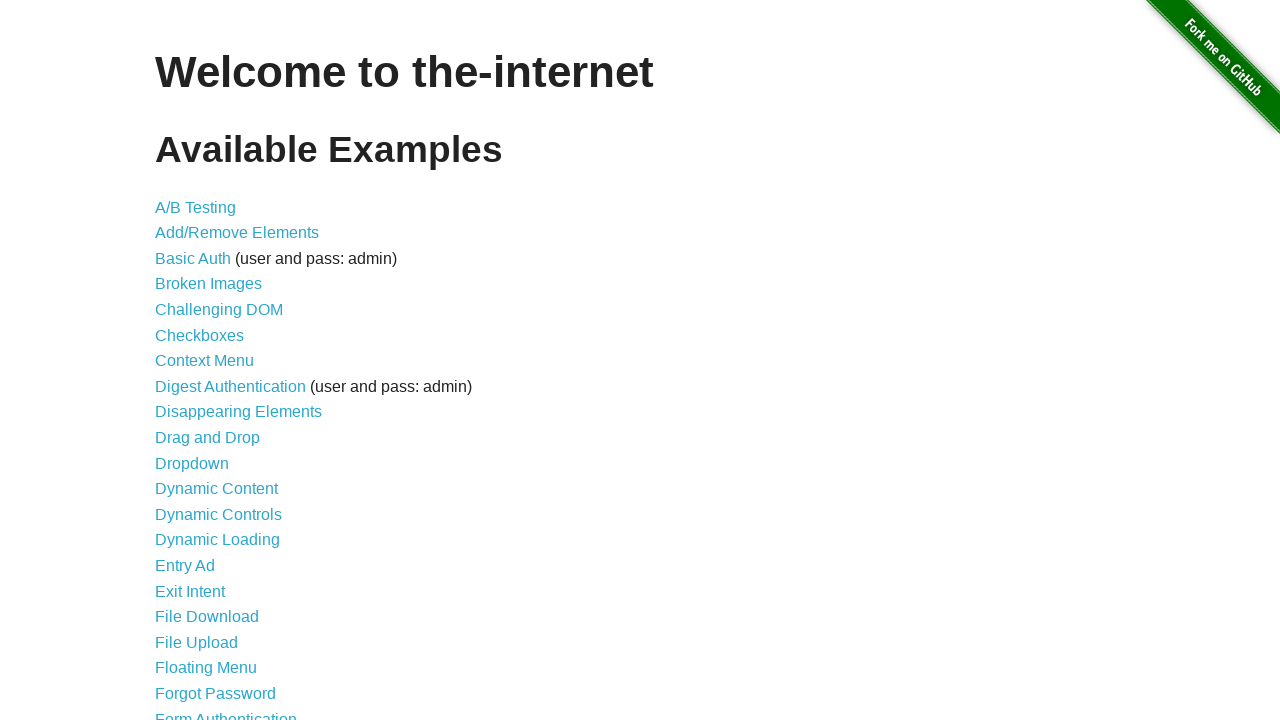

Navigated to A/B test page at http://the-internet.herokuapp.com/abtest
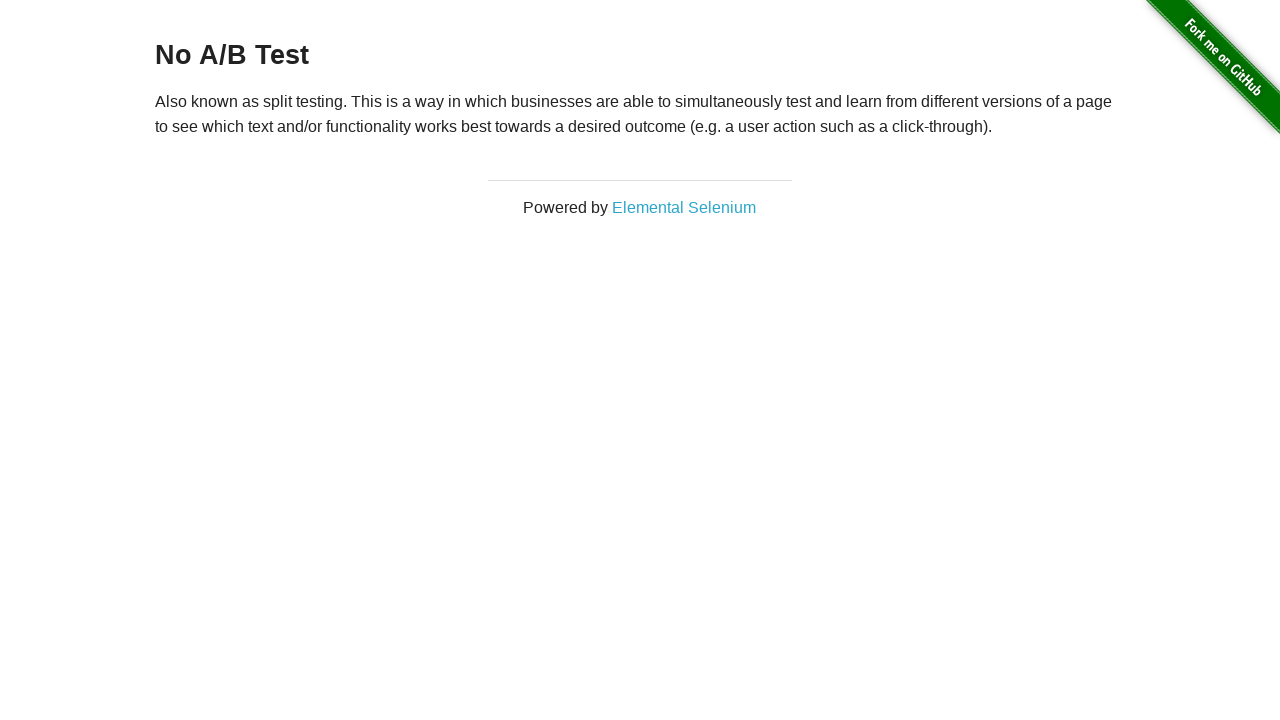

Waited for h3 heading to load and verified 'No A/B Test' message
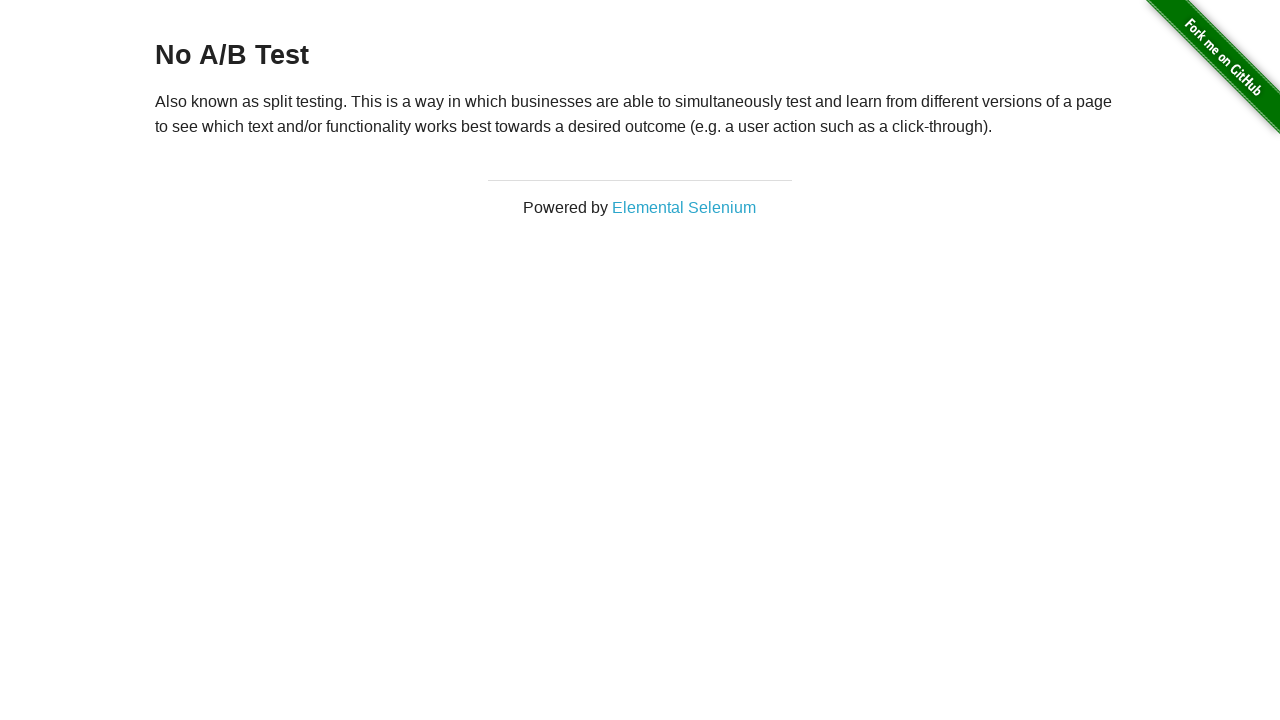

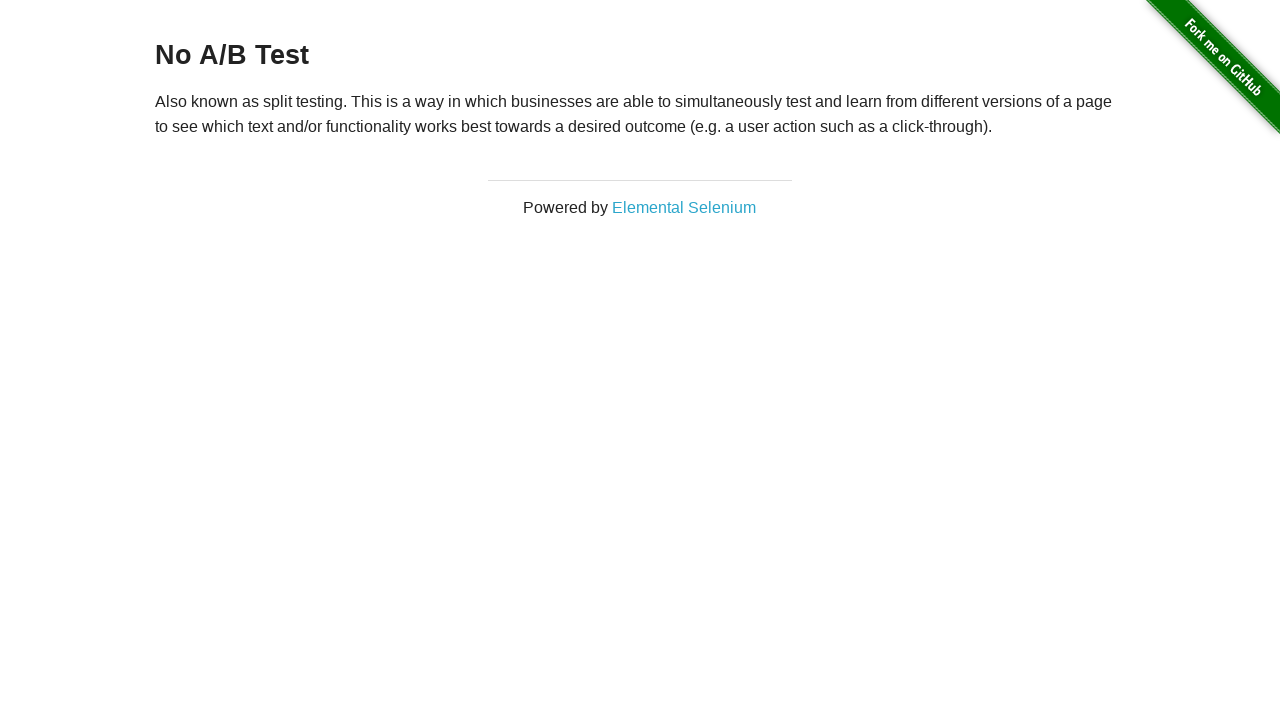